Tests JavaScript confirm box functionality by clicking a button to trigger a confirm dialog, accepting it, and verifying the confirmation message is displayed on the page.

Starting URL: https://www.hyrtutorials.com/p/alertsdemo.html

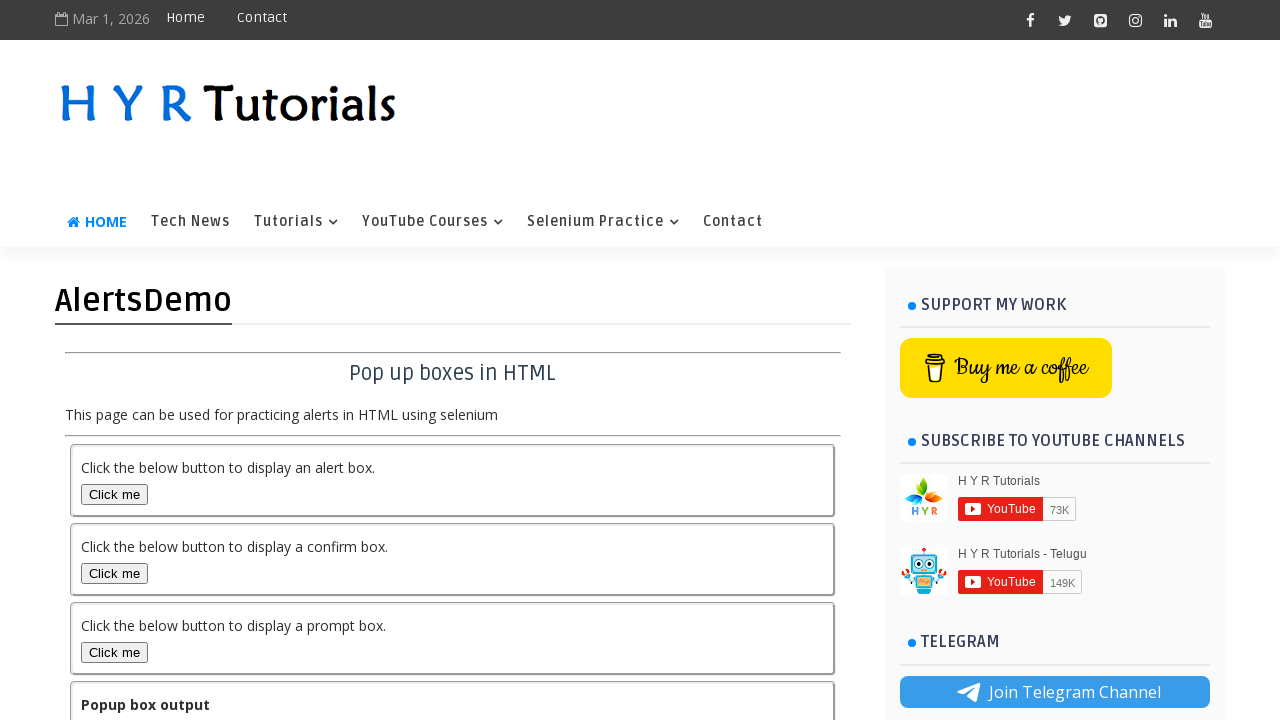

Clicked the confirm box button to trigger the confirm dialog at (114, 573) on button#confirmBox
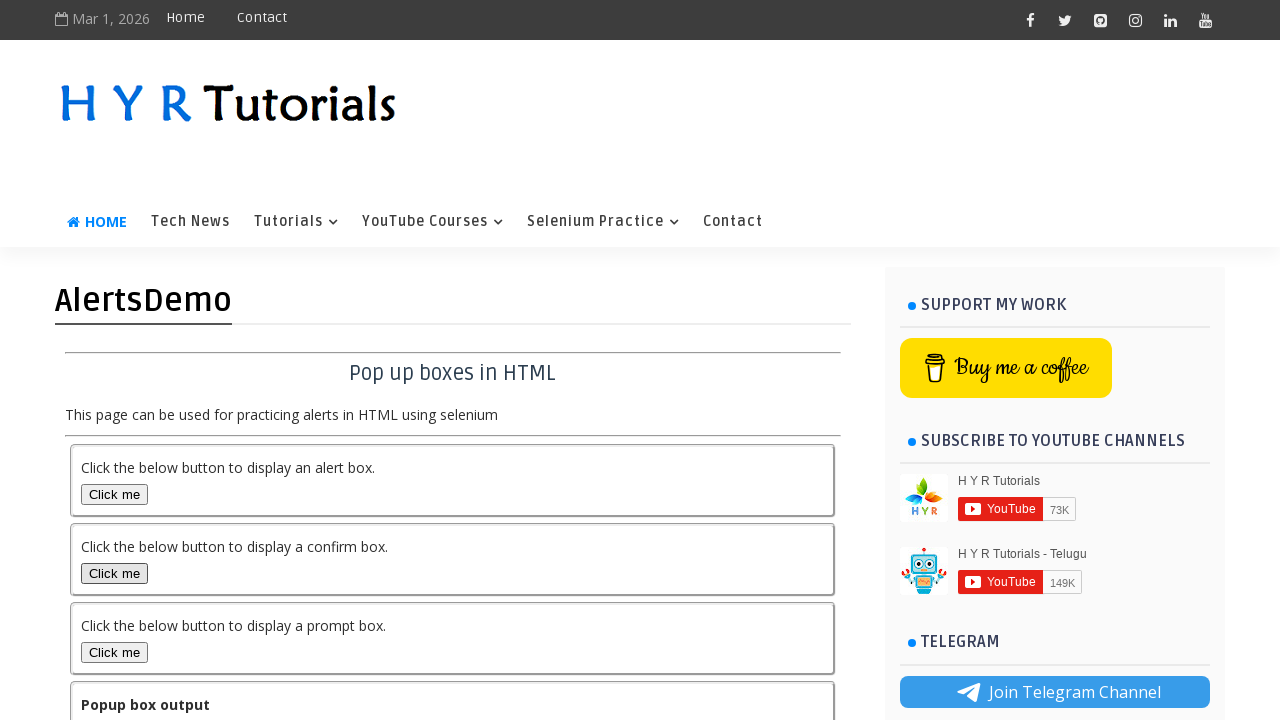

Set up dialog handler to accept confirm dialogs
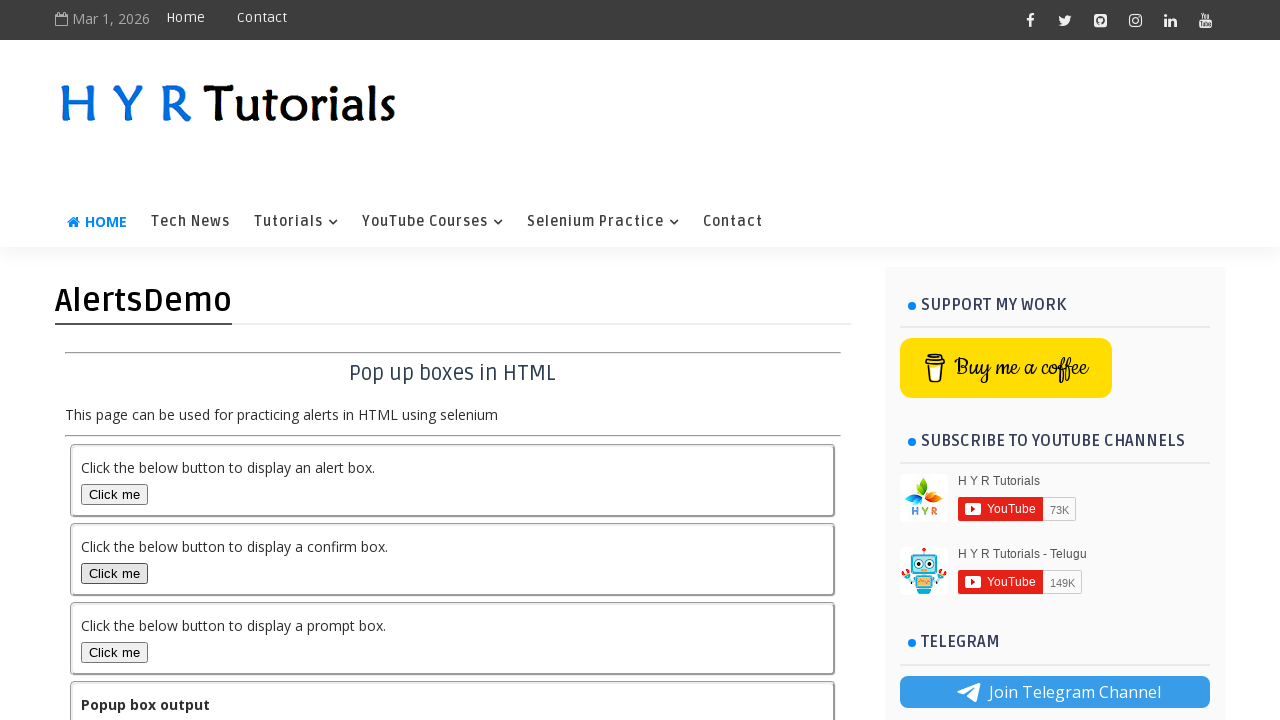

Re-clicked the confirm box button with dialog handler in place at (114, 573) on button#confirmBox
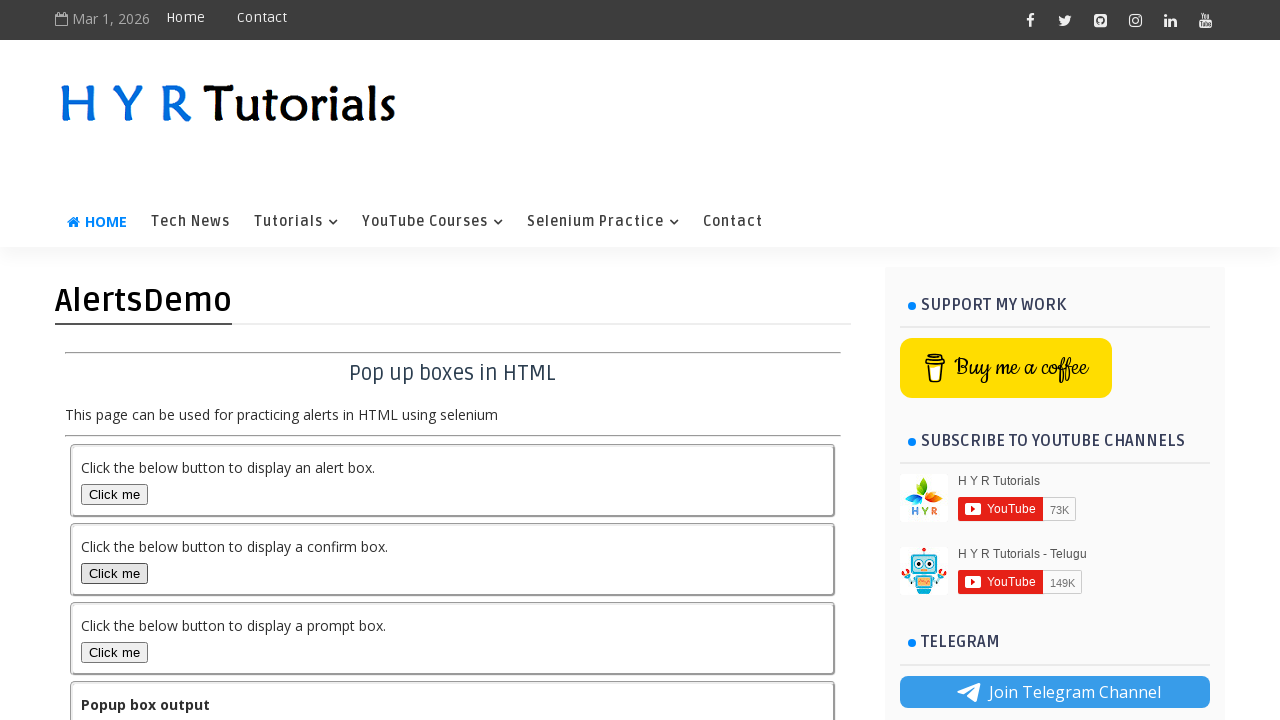

Verified the confirmation message 'You pressed OK in confirmation popup' is displayed
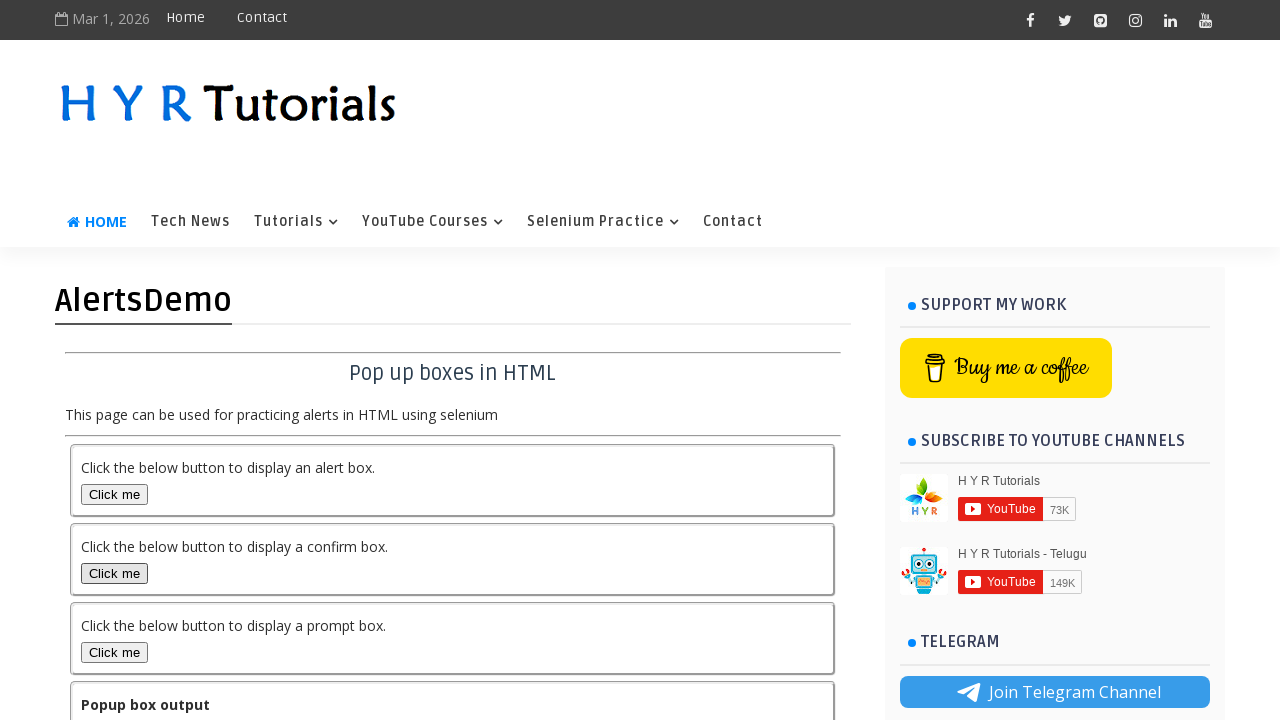

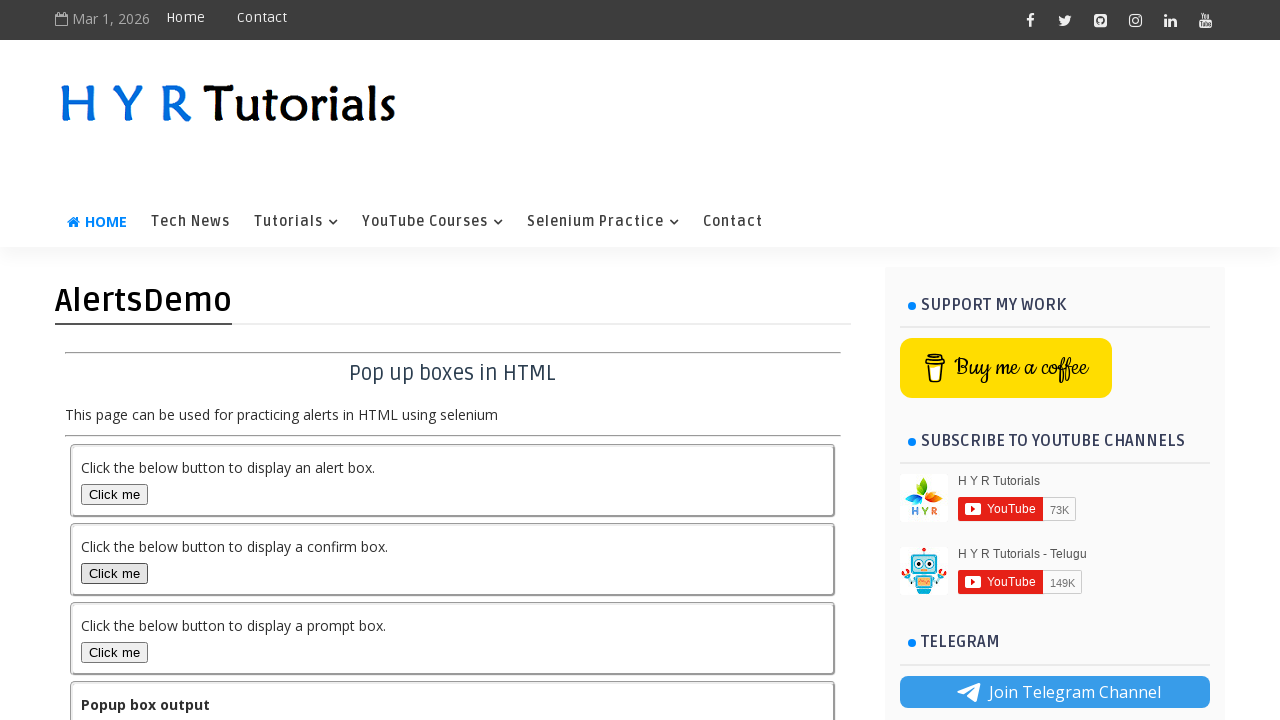